Tests single input field form by entering text and verifying the message is displayed after clicking the show button

Starting URL: https://www.lambdatest.com/selenium-playground/simple-form-demo

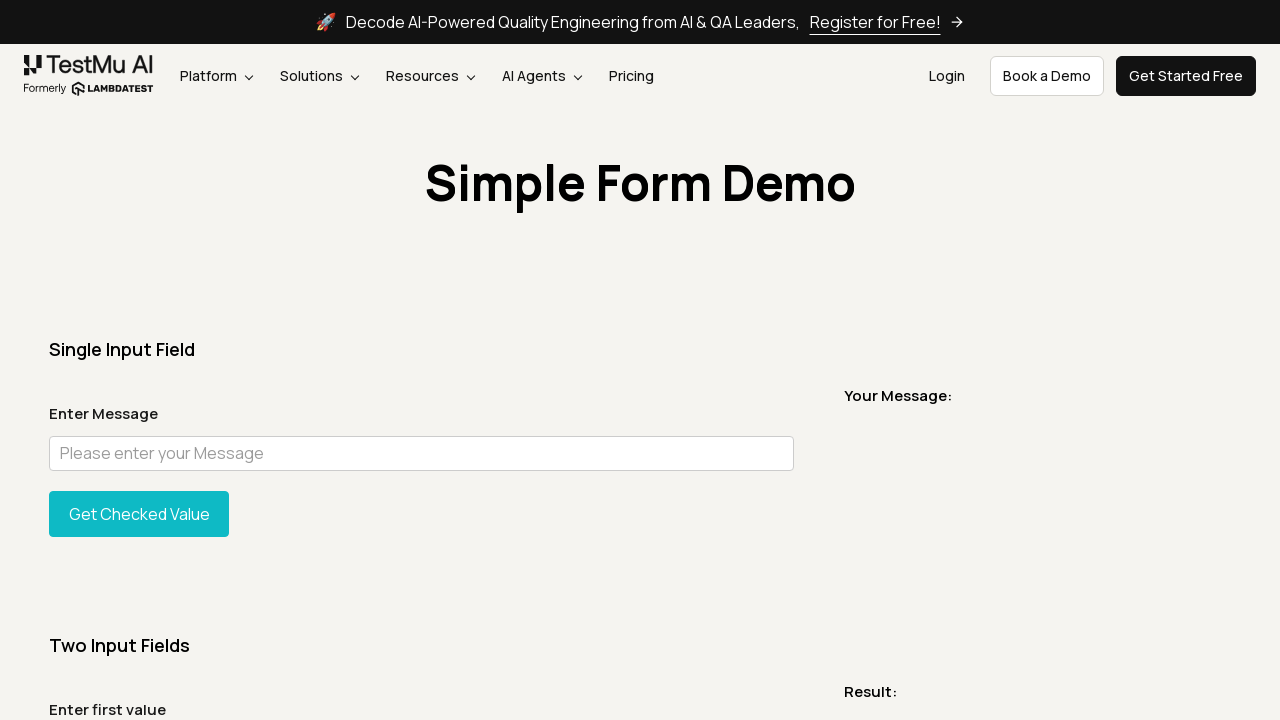

Navigated to simple form demo page
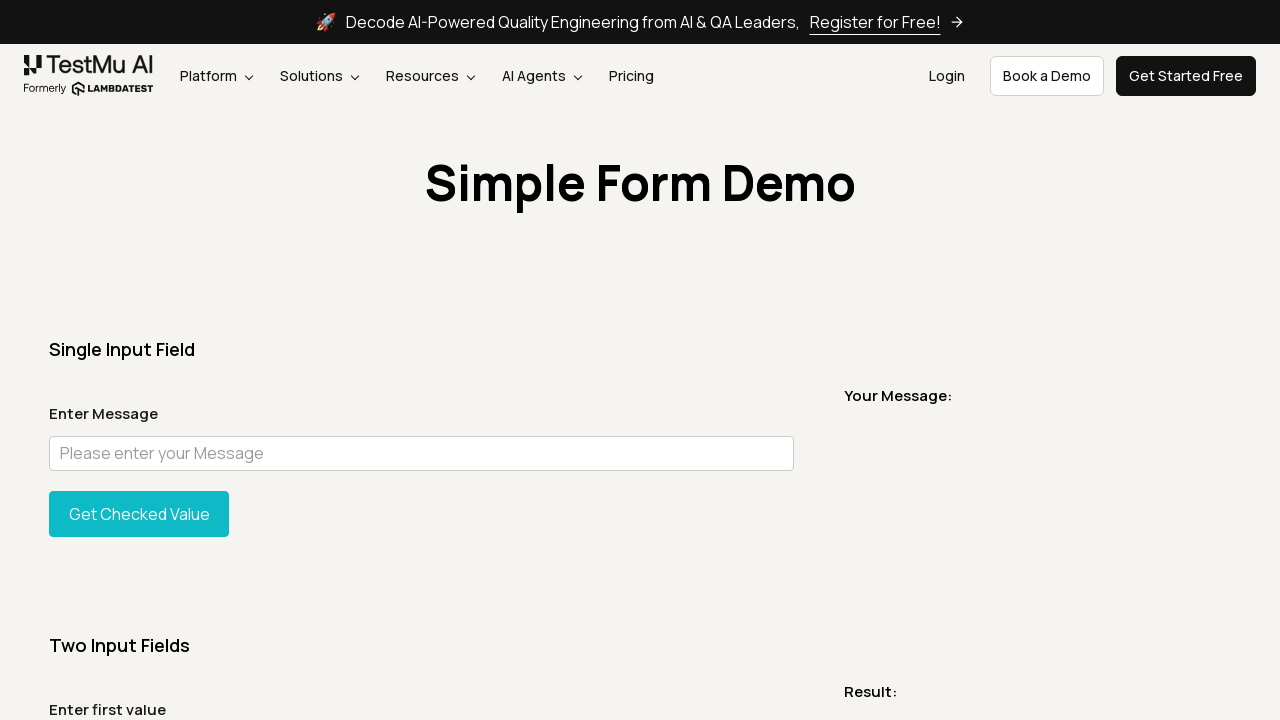

Filled user message input field with 'test' on #user-message
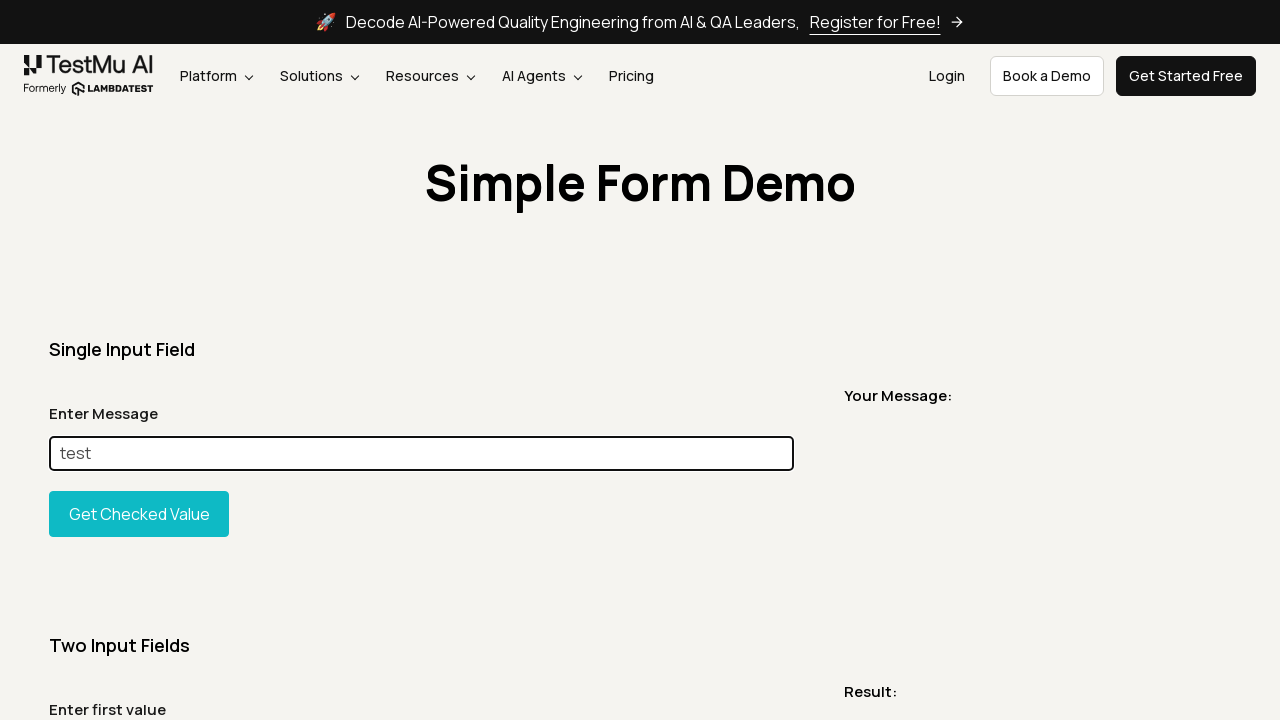

Clicked show message button at (139, 514) on #showInput
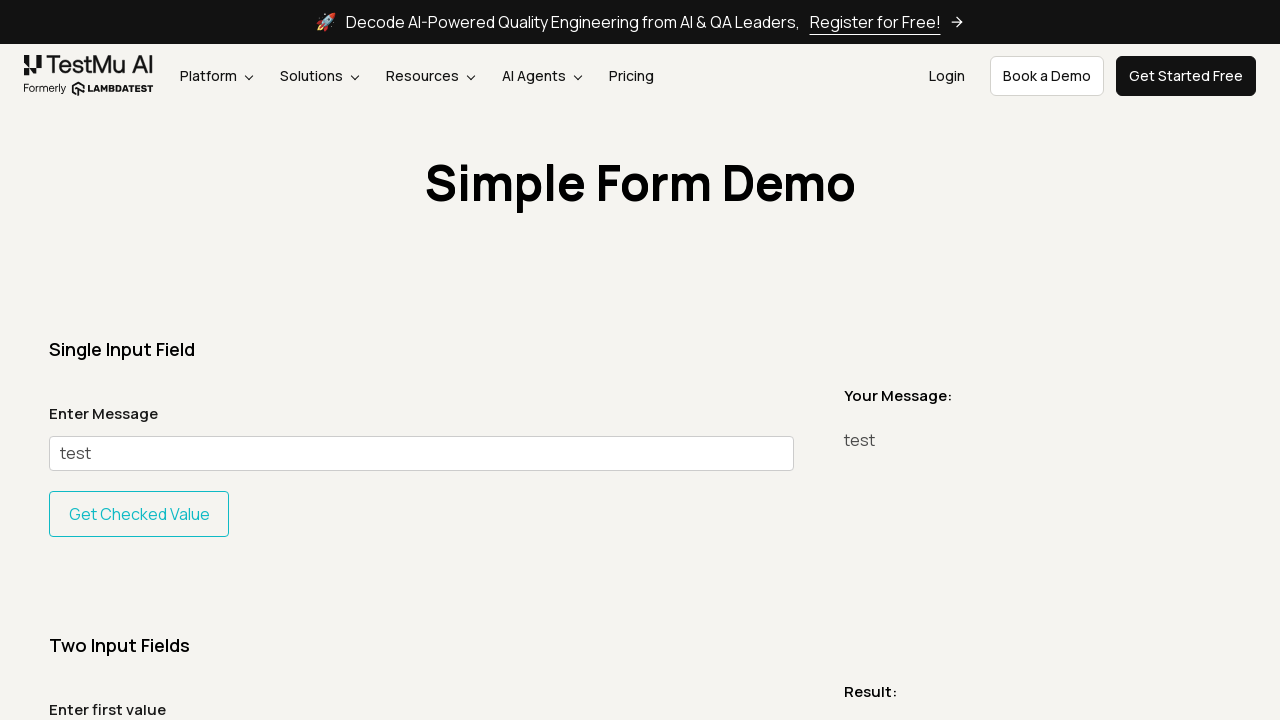

Verified message is displayed
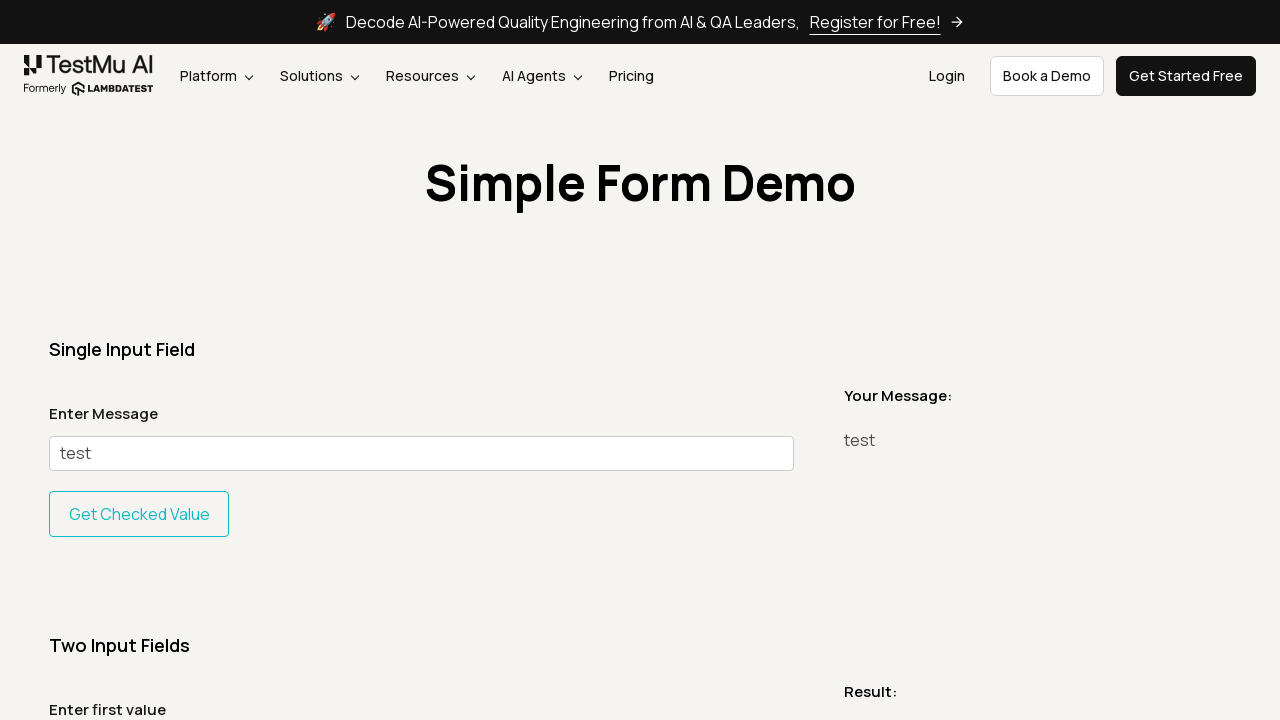

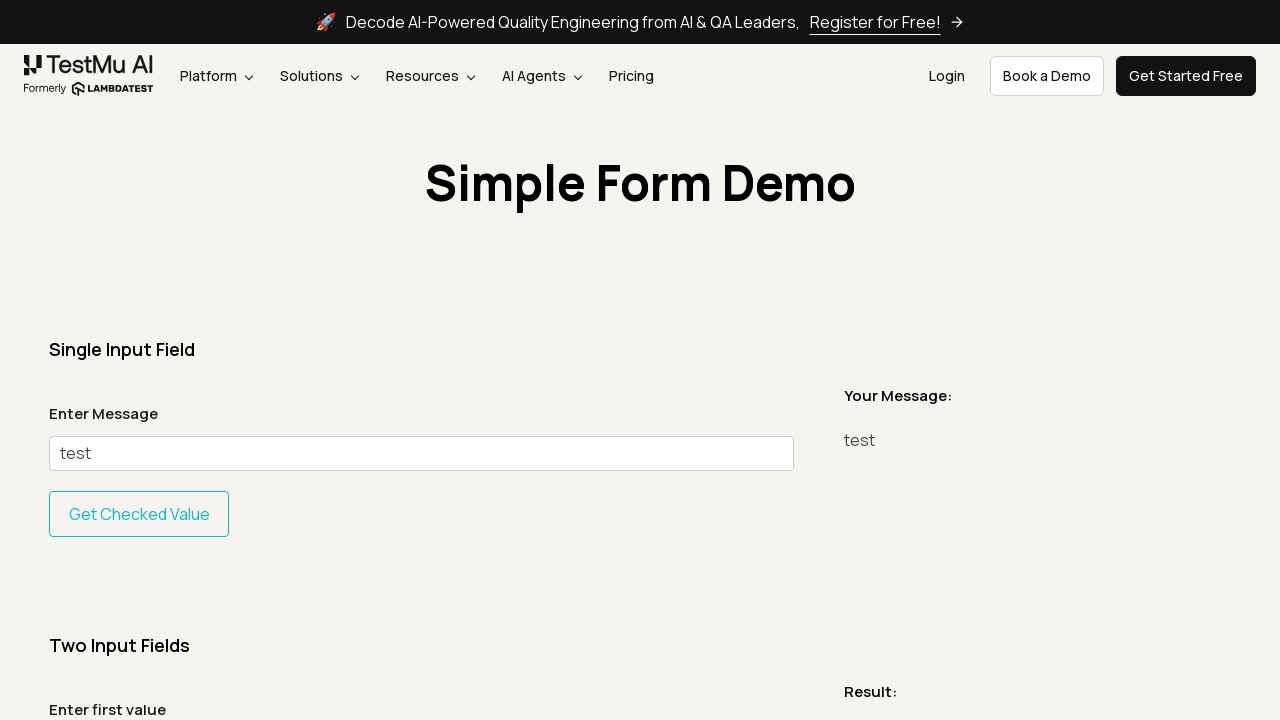